Tests input field interactions on a practice website by typing text into a name field, reading an attribute value from another field, and clearing a third input field.

Starting URL: https://letcode.in/edit

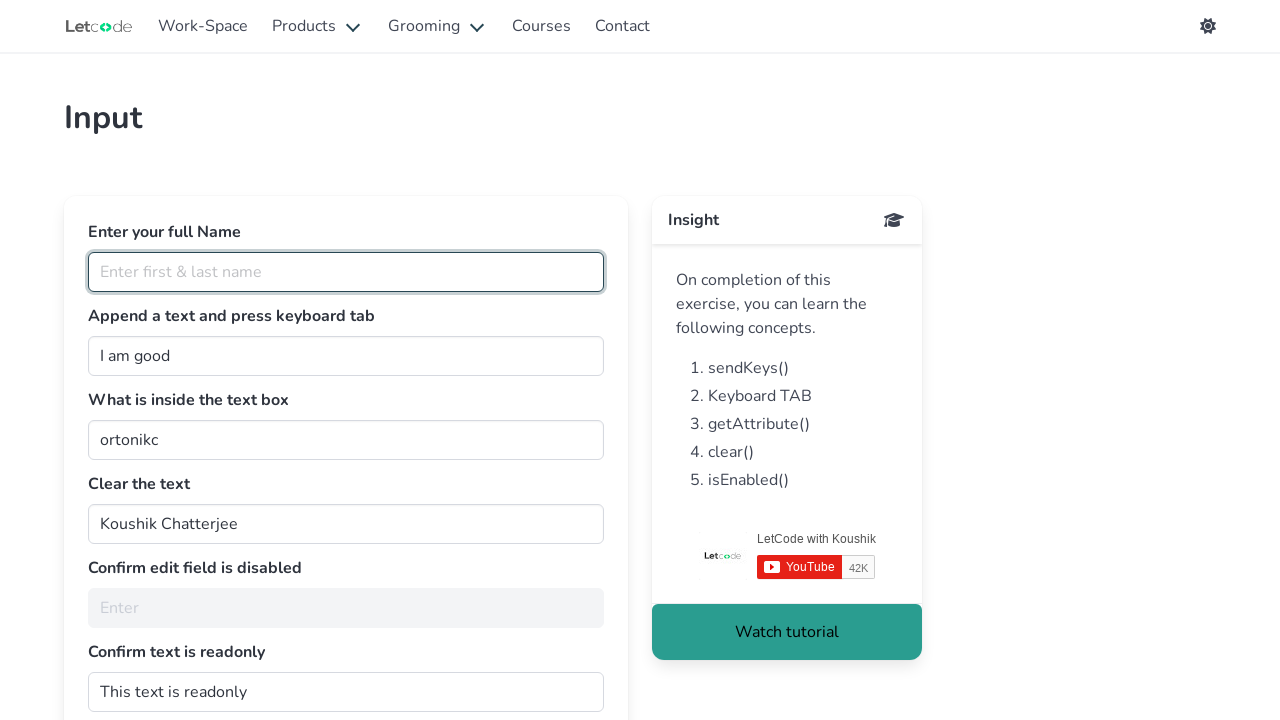

Typed 'Can E' into the fullName input field on //input[@id='fullName']
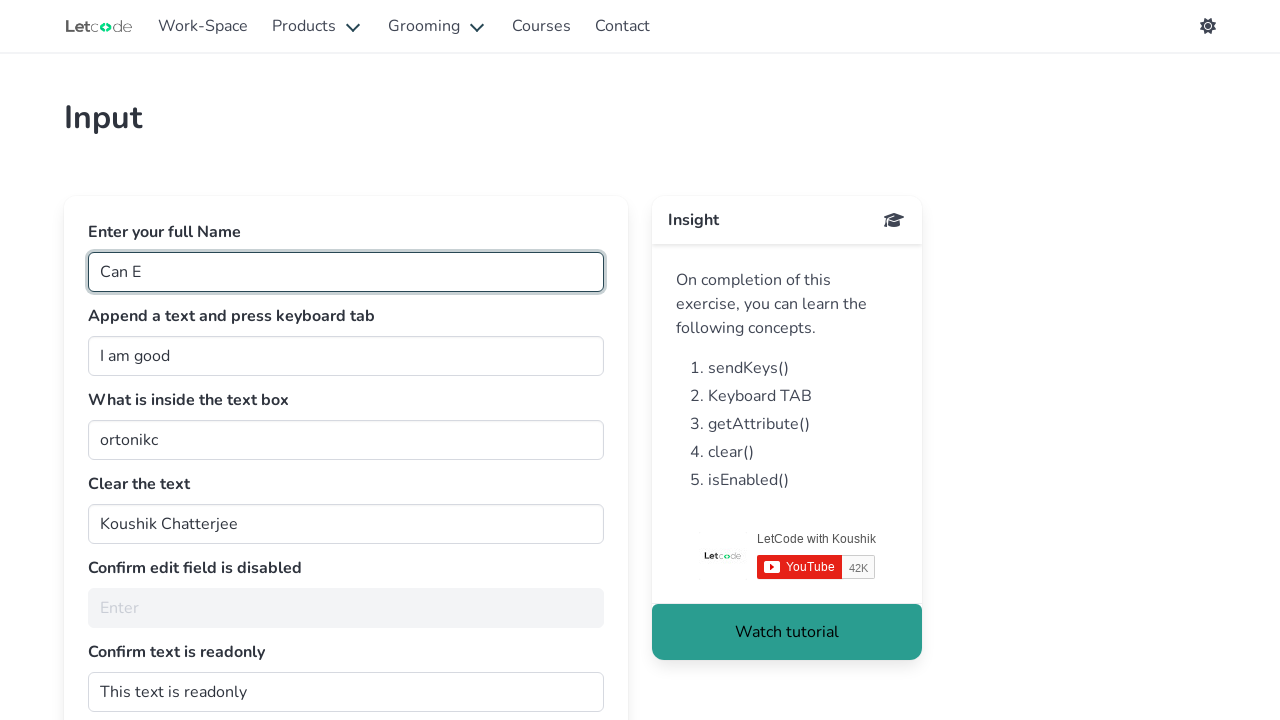

Retrieved value attribute from getMe input field: 'ortonikc'
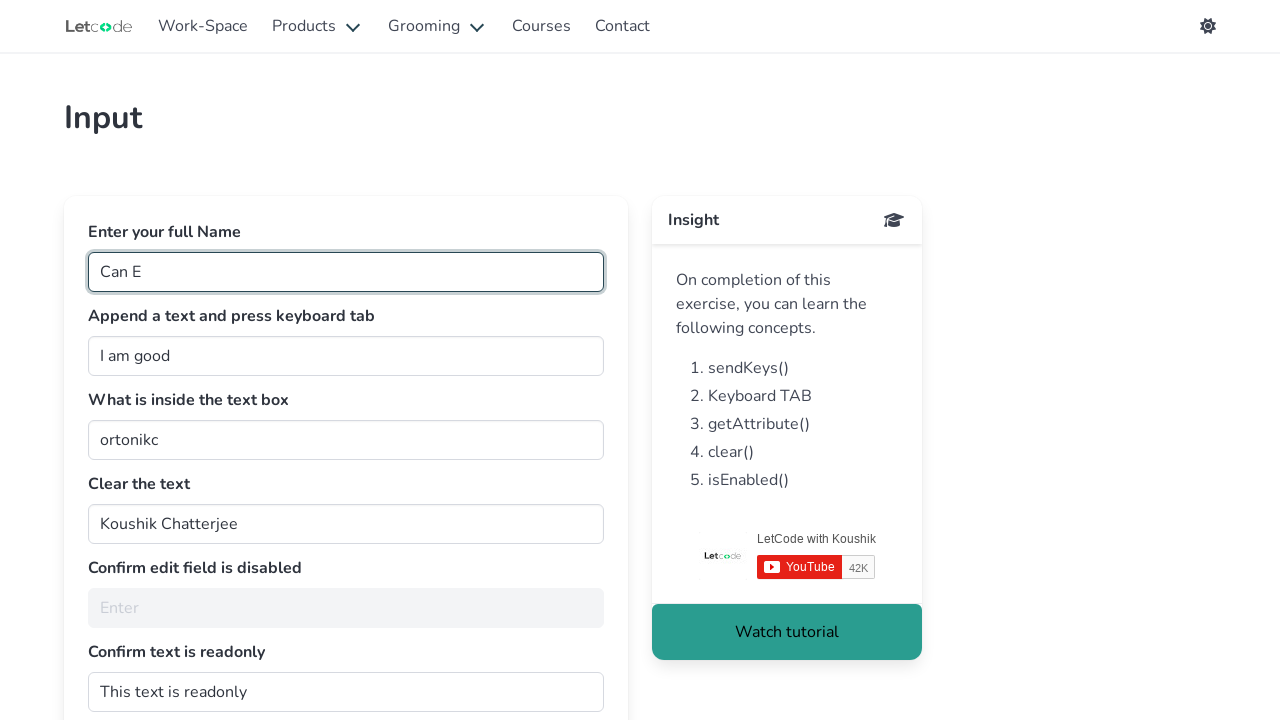

Cleared the clearMe input field on xpath=//input[@id='clearMe']
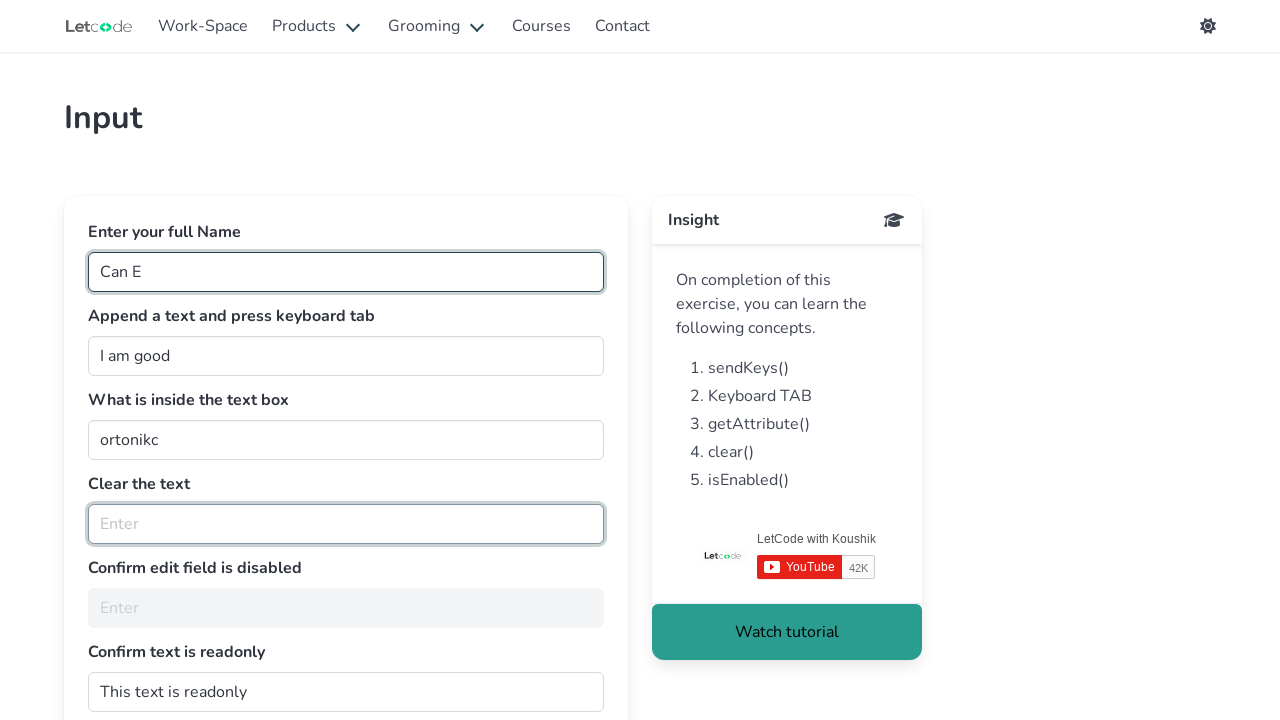

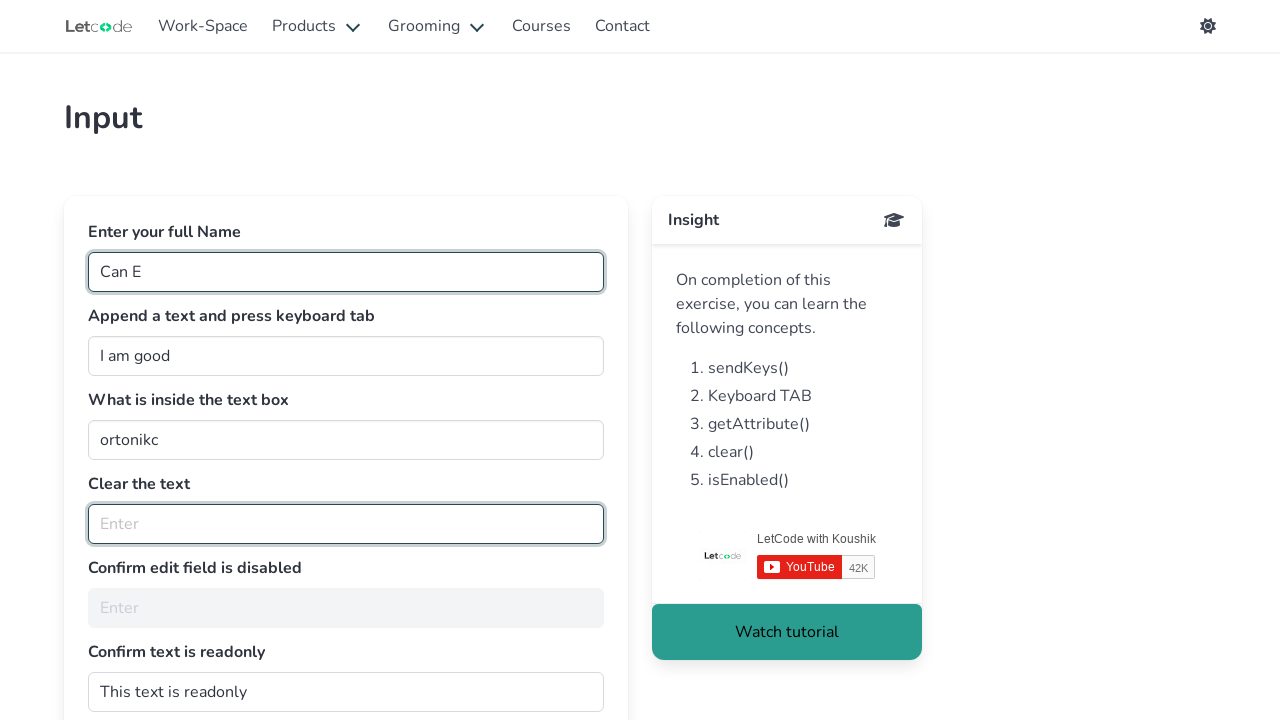